Tests checkbox functionality by verifying initial states of two checkboxes, then clicking each to toggle their checked/unchecked states

Starting URL: https://the-internet.herokuapp.com/checkboxes

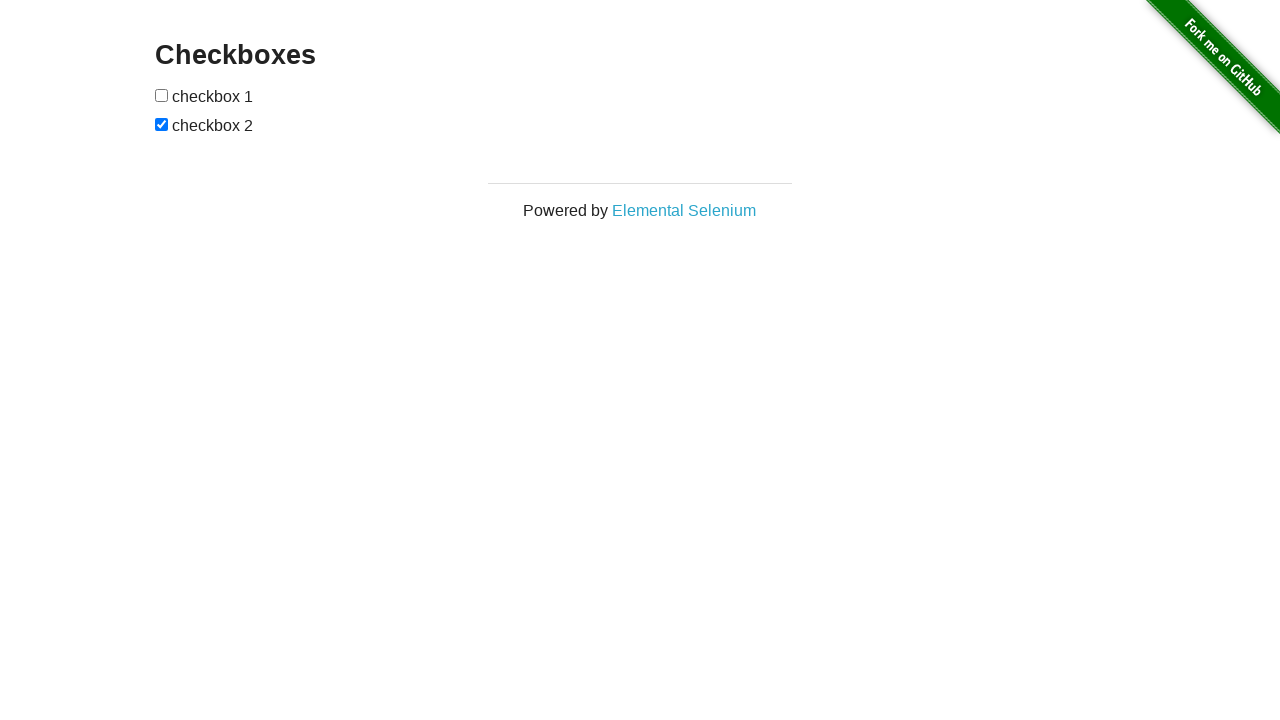

Waited for checkboxes to be present on the page
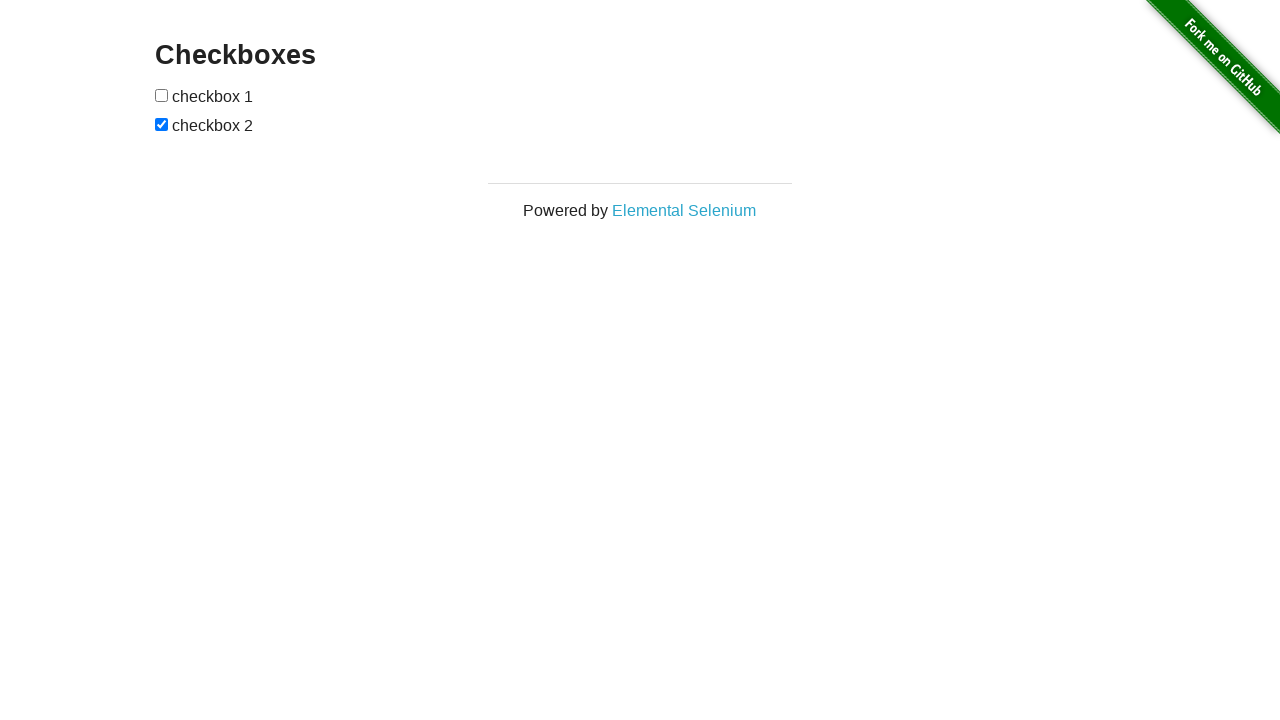

Located all checkbox elements
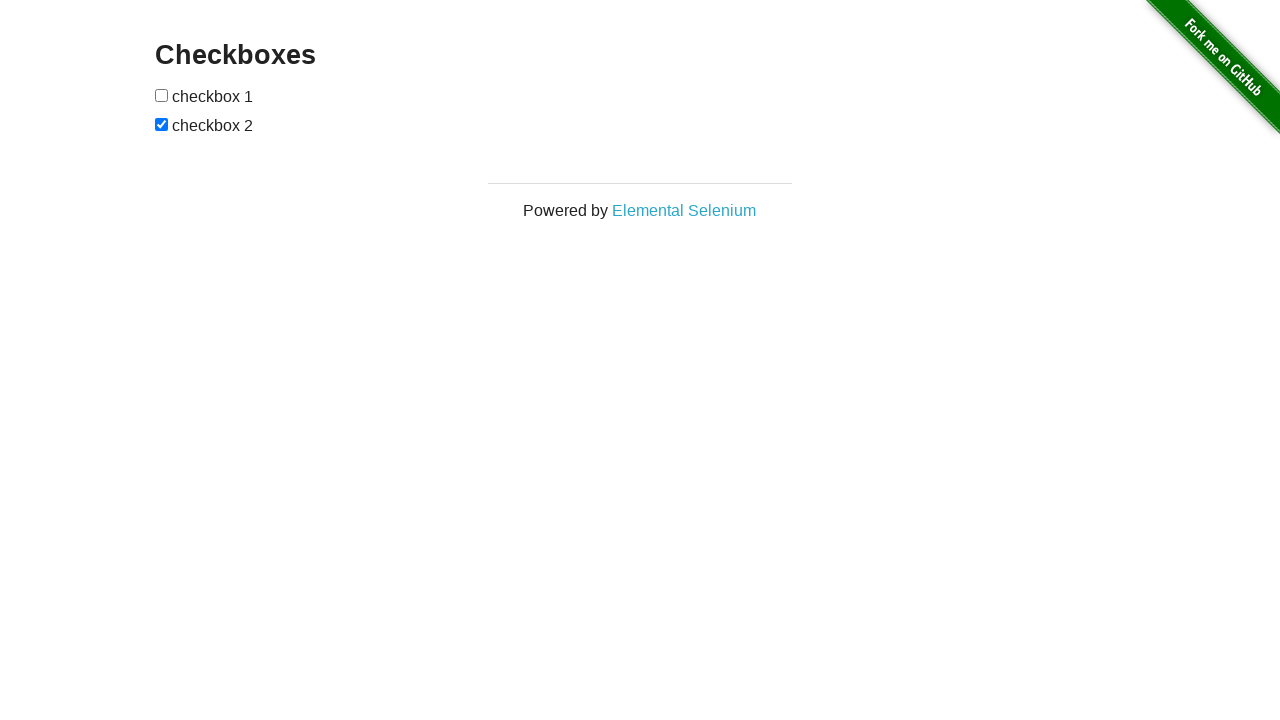

Verified first checkbox is initially unchecked
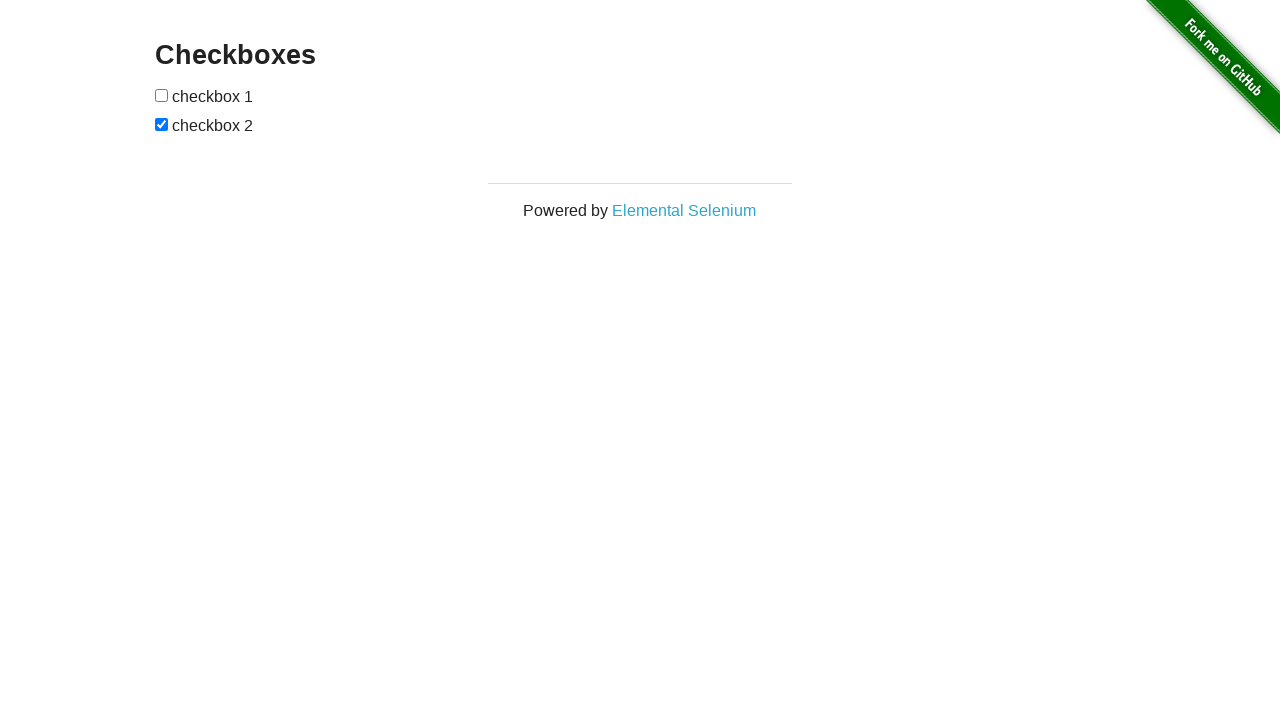

Verified second checkbox is initially checked
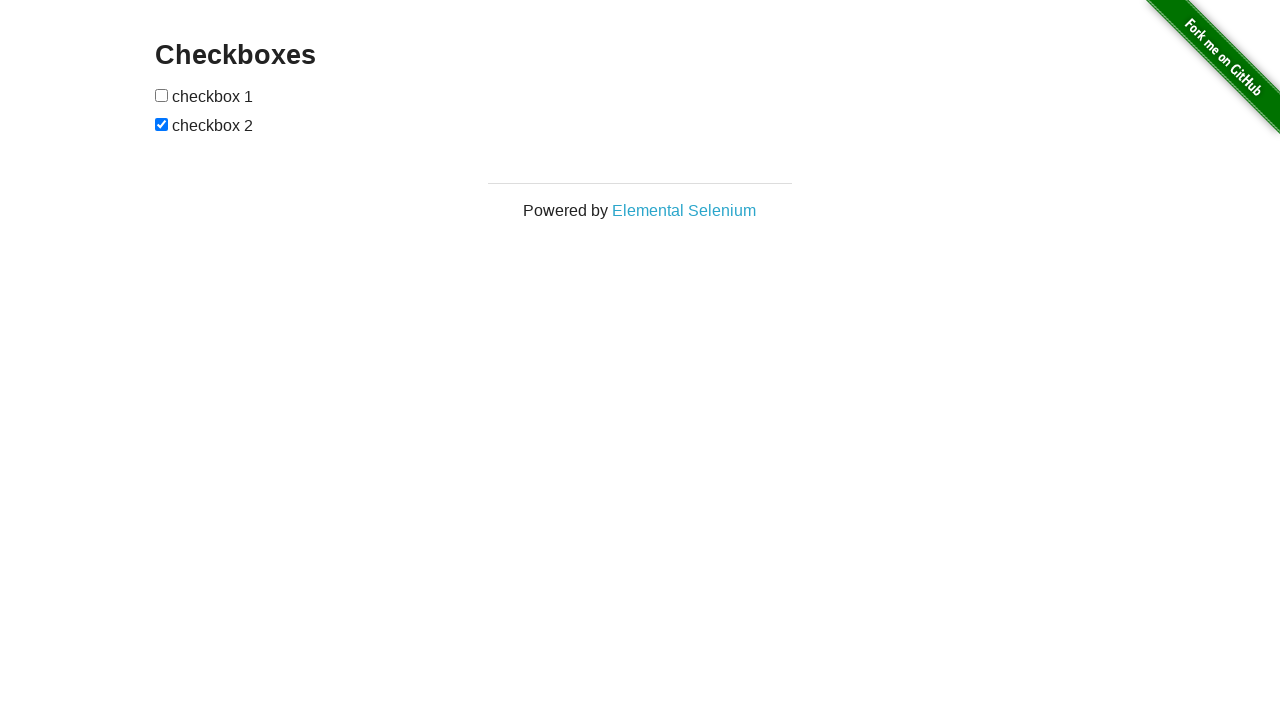

Clicked first checkbox to toggle it at (162, 95) on input[type='checkbox'] >> nth=0
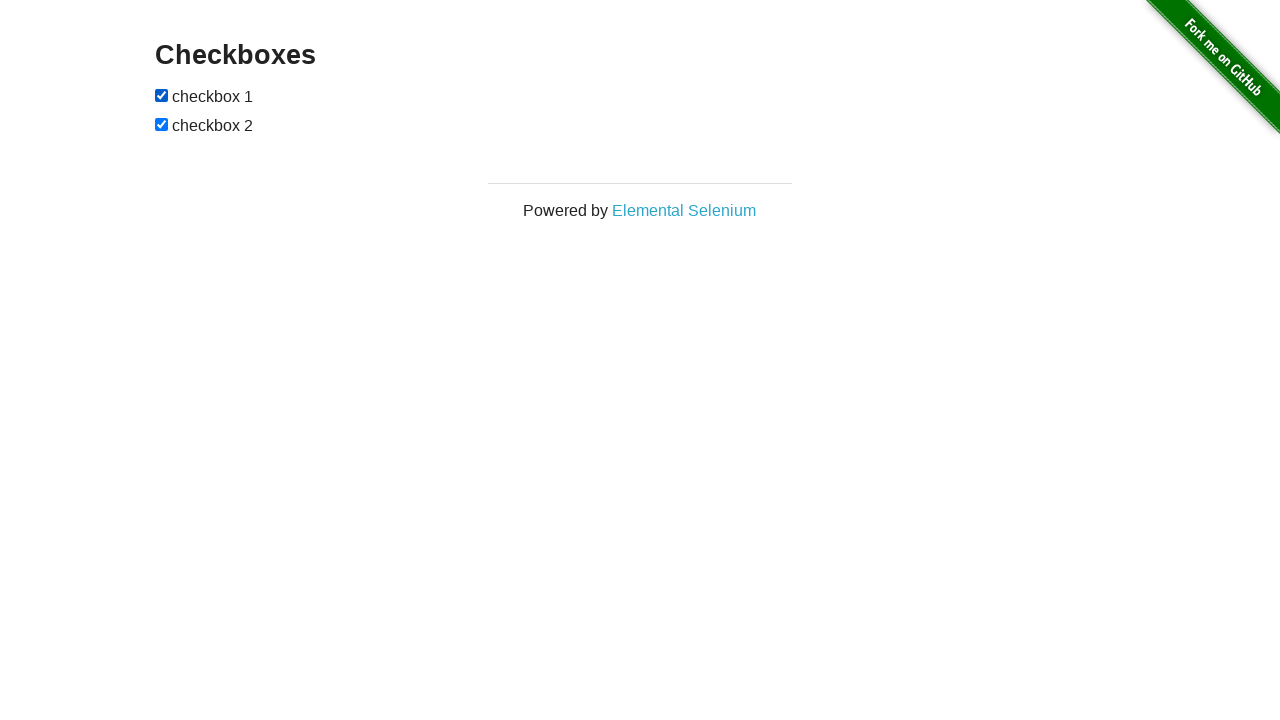

Verified first checkbox is now checked
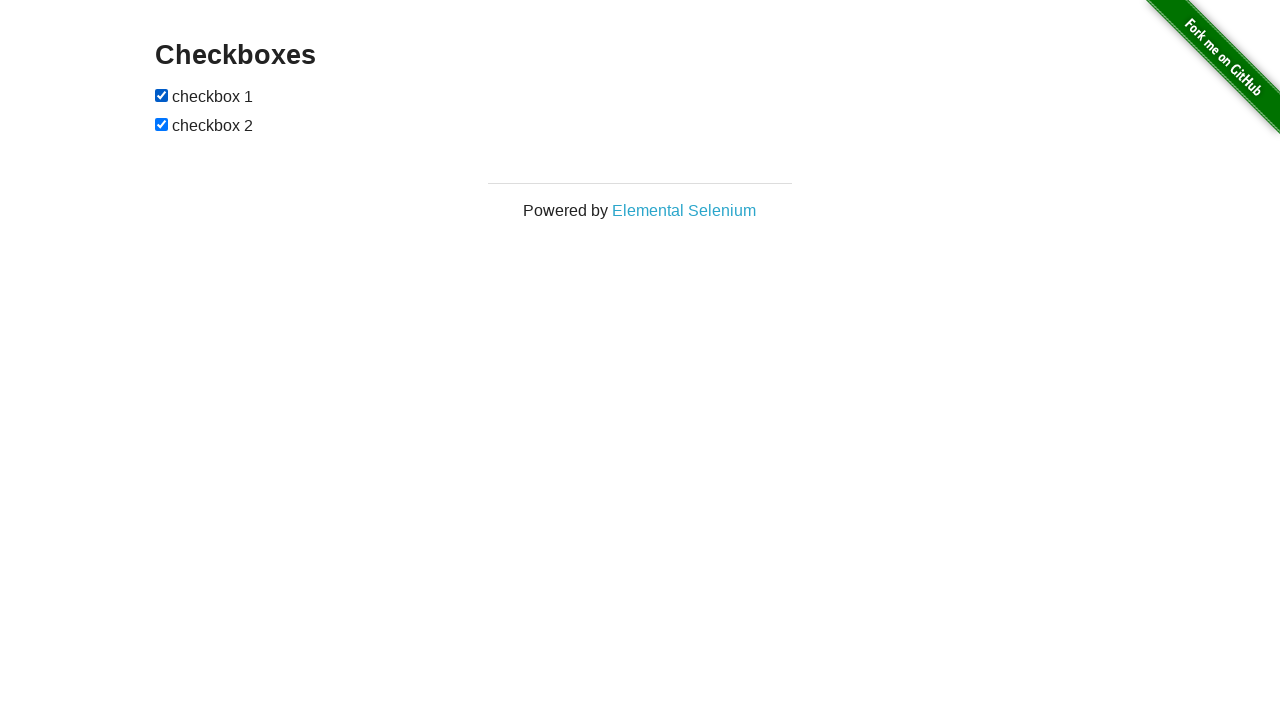

Clicked second checkbox to toggle it at (162, 124) on input[type='checkbox'] >> nth=1
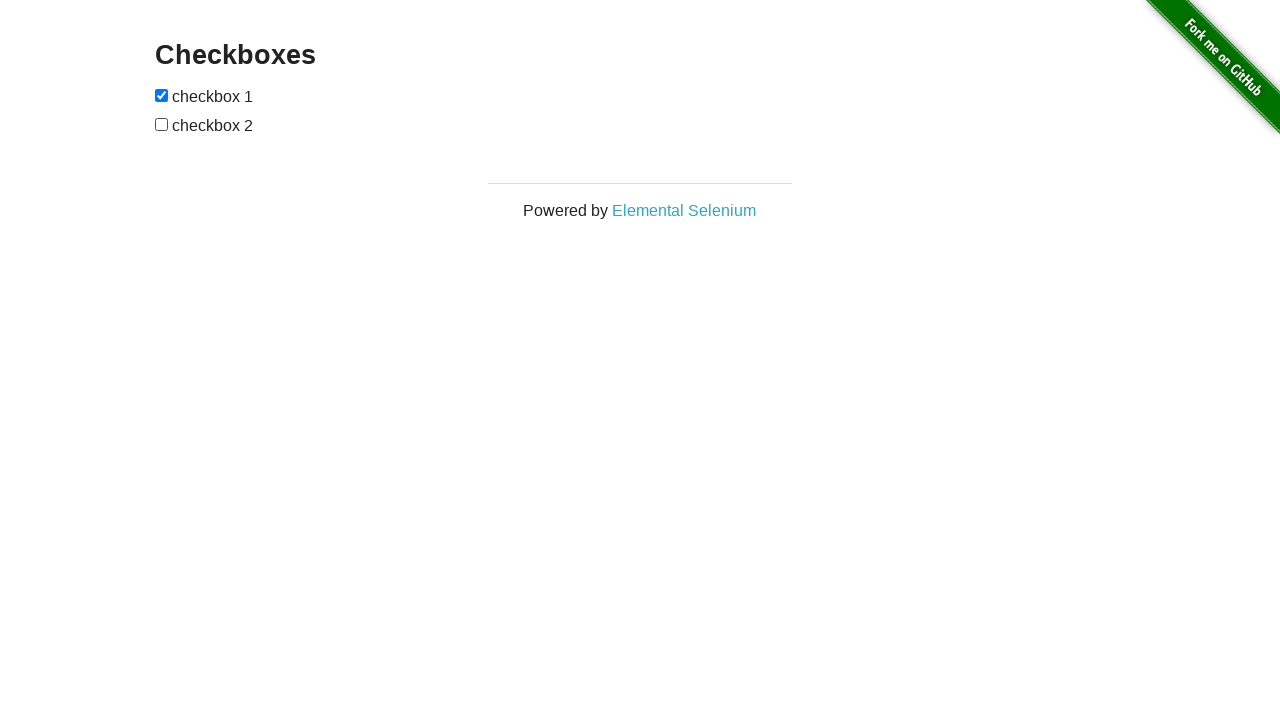

Verified second checkbox is now unchecked
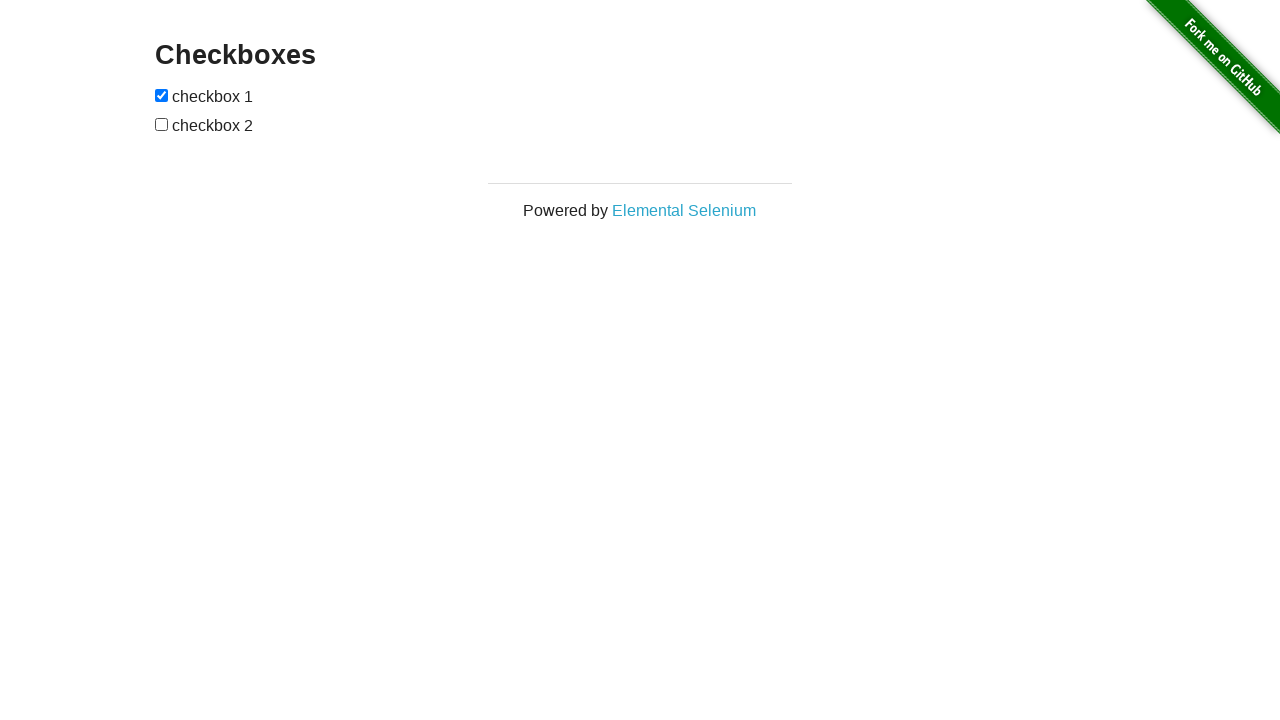

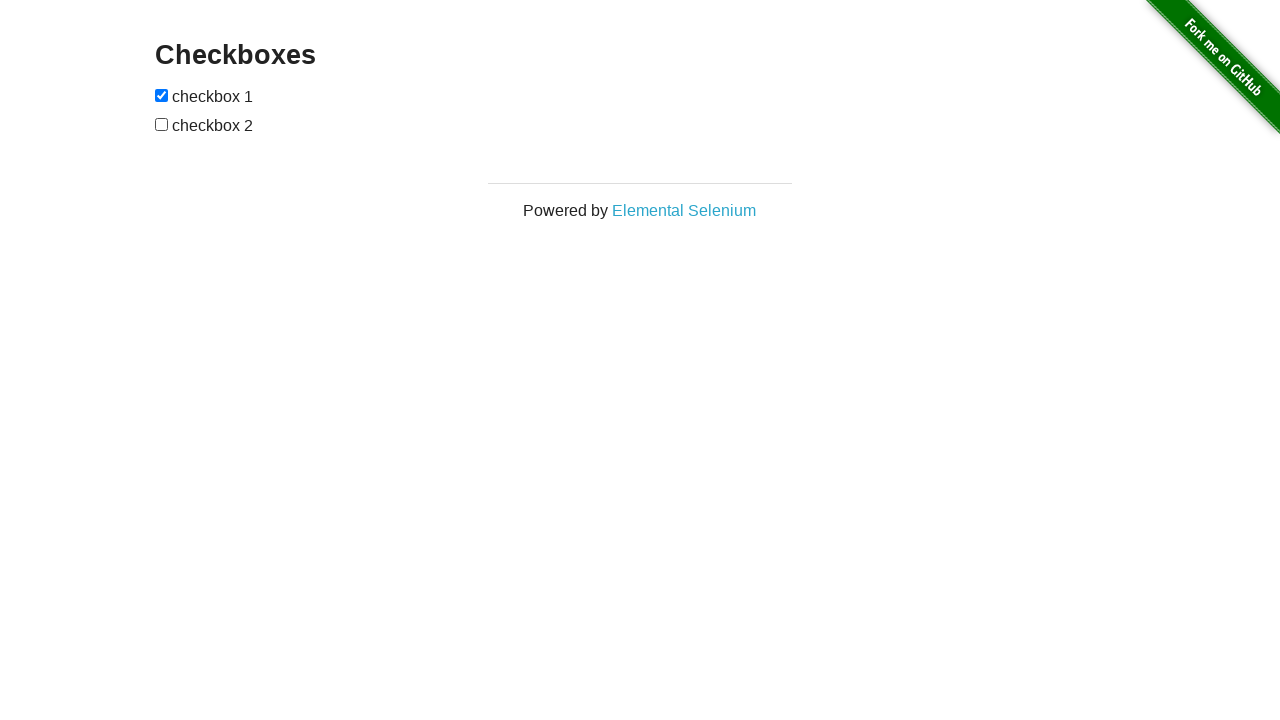